Tests adding specific vegetables to cart on a practice e-commerce site by searching through product listings and clicking the add button for Cucumber, Brocolli, Beetroot, and Carrot.

Starting URL: https://rahulshettyacademy.com/seleniumPractise/

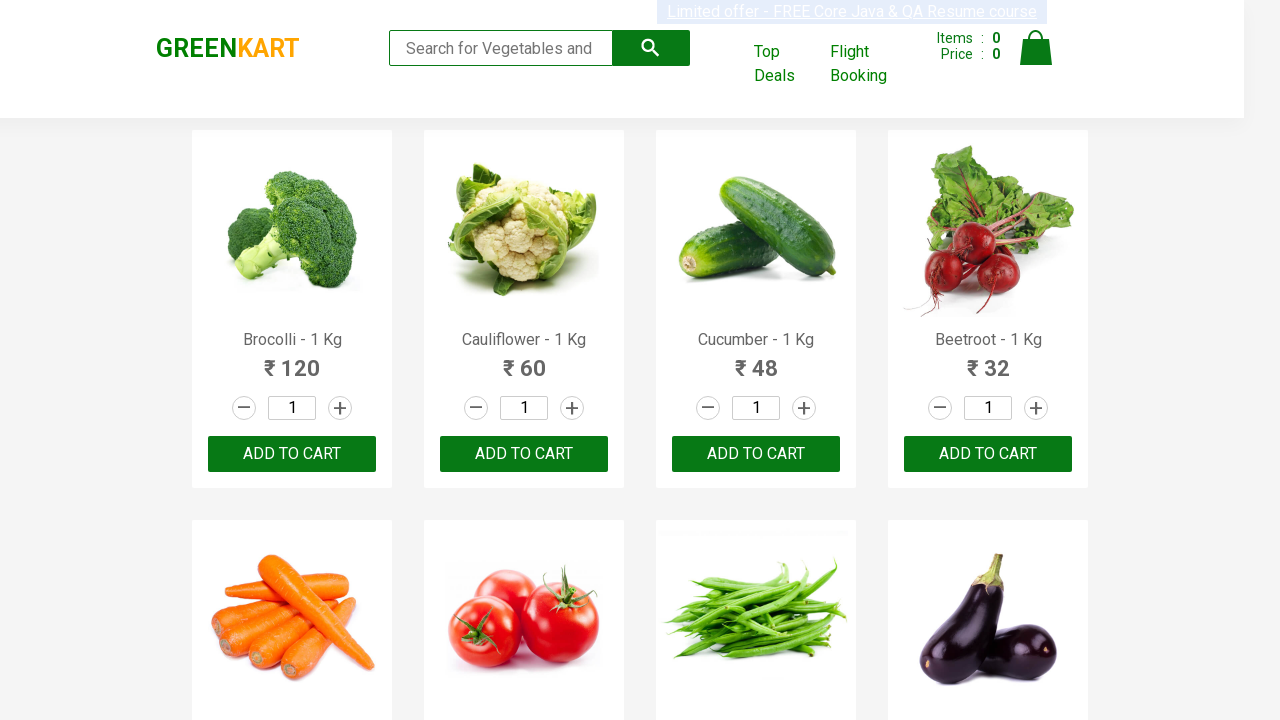

Waited for product listings to load
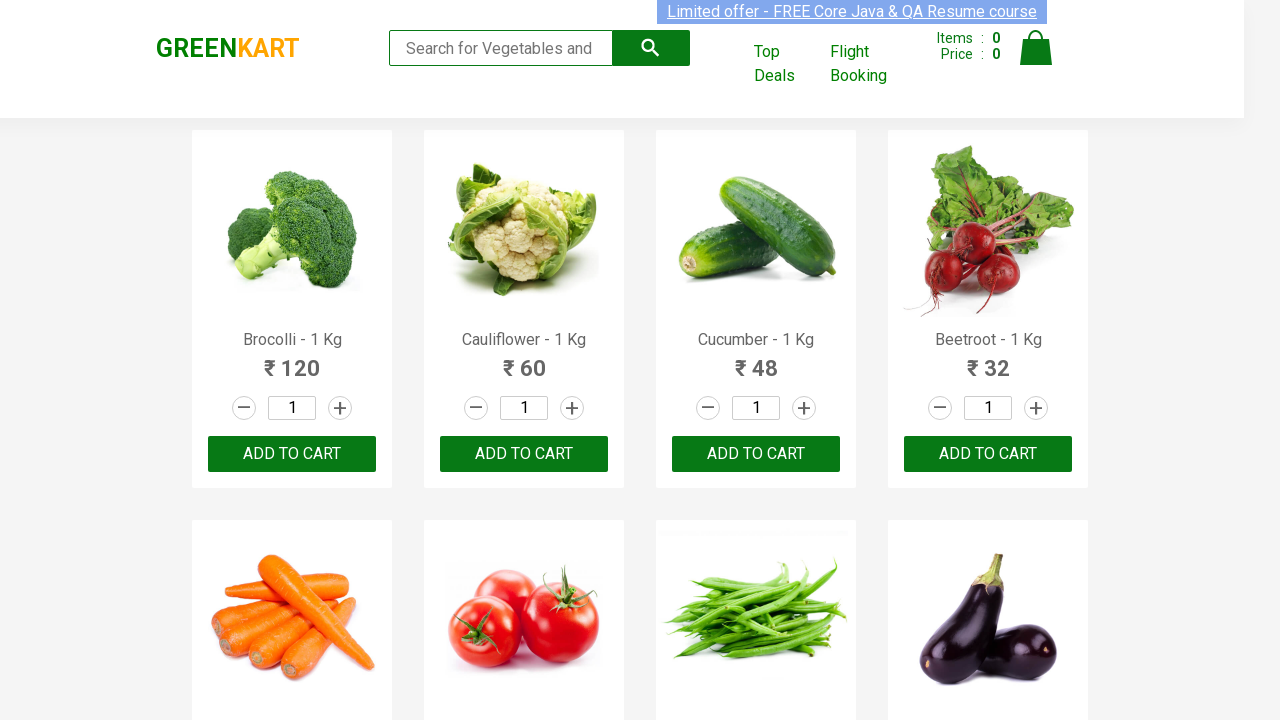

Retrieved all product name elements
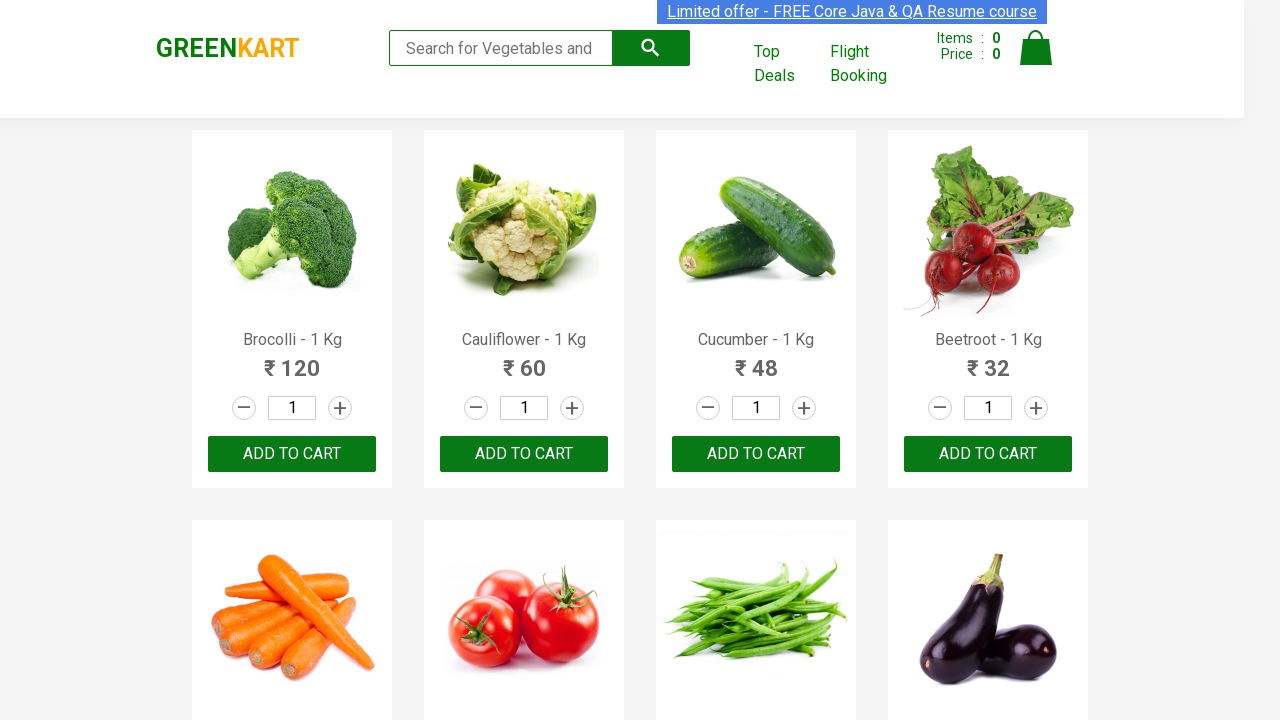

Retrieved all add to cart buttons
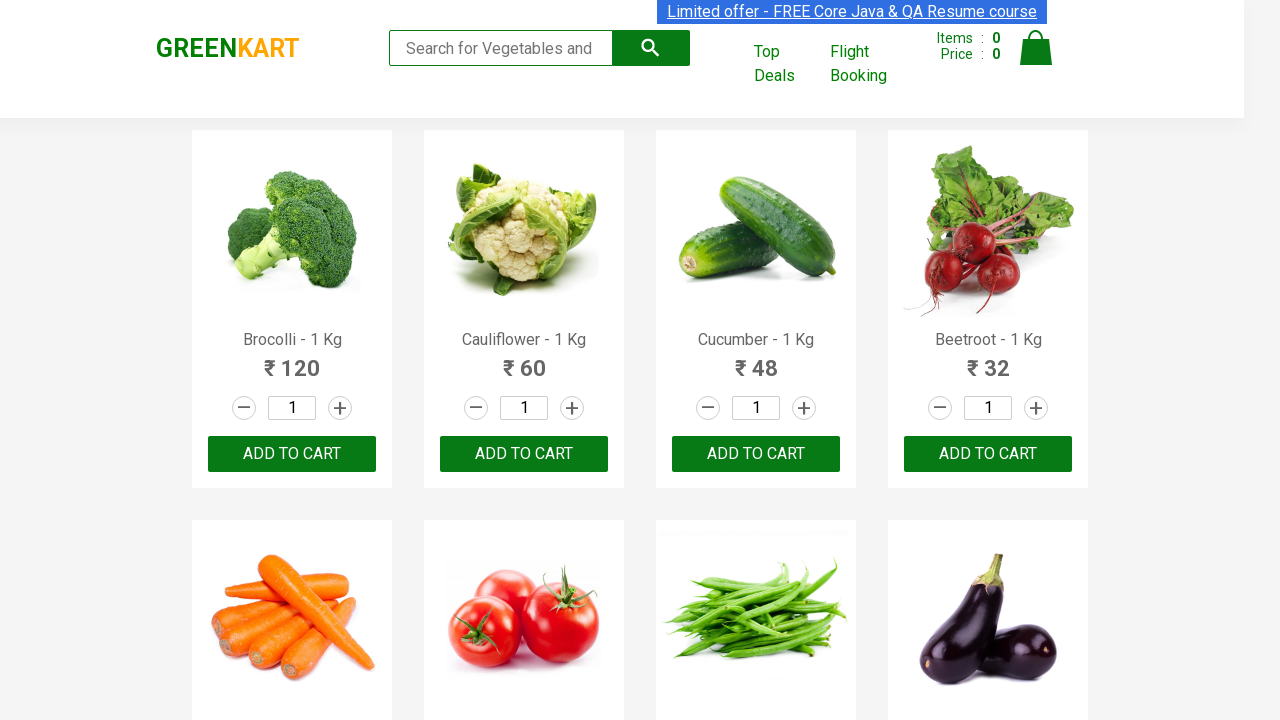

Clicked add to cart button for Brocolli at (292, 454) on .product-action button >> nth=0
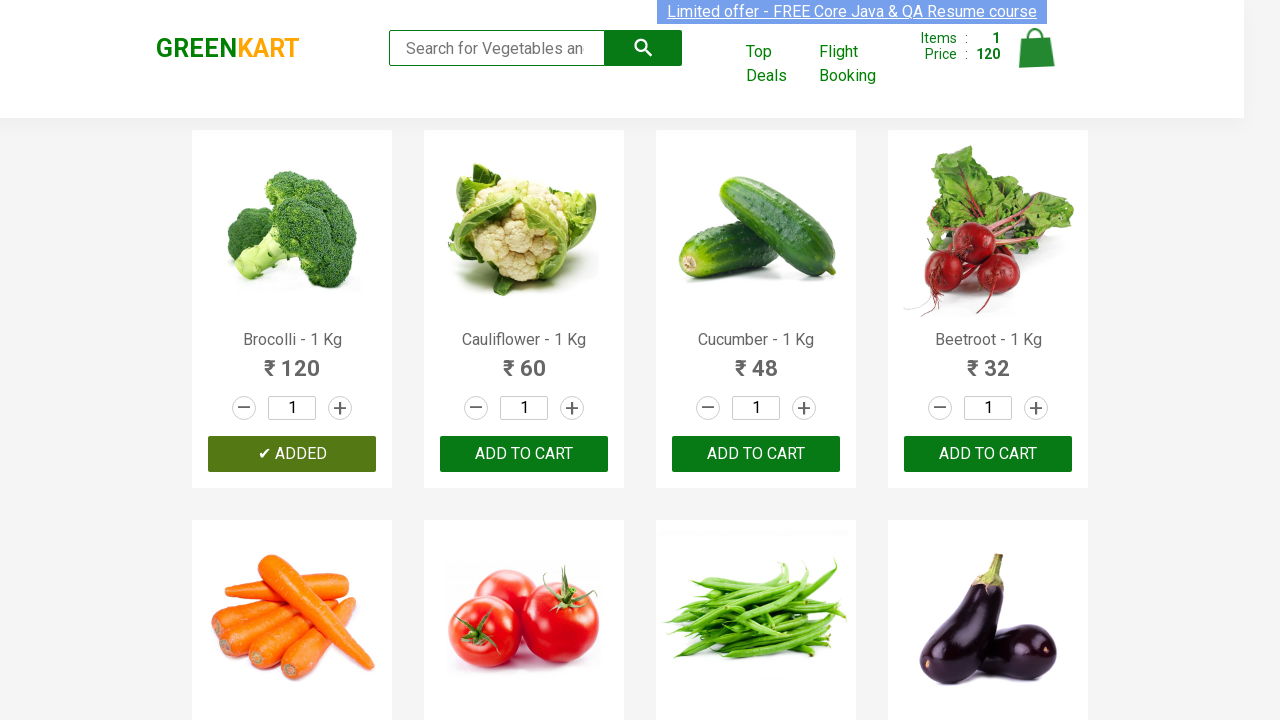

Clicked add to cart button for Cucumber at (756, 454) on .product-action button >> nth=2
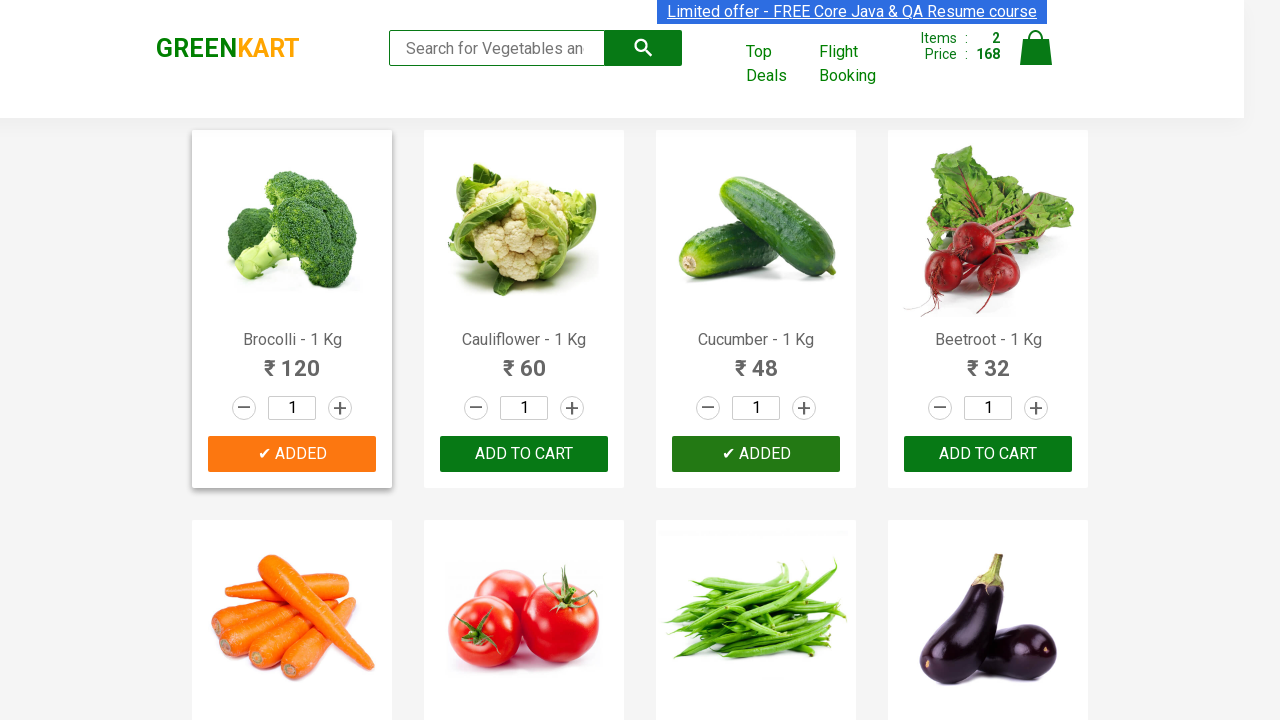

Clicked add to cart button for Beetroot at (988, 454) on .product-action button >> nth=3
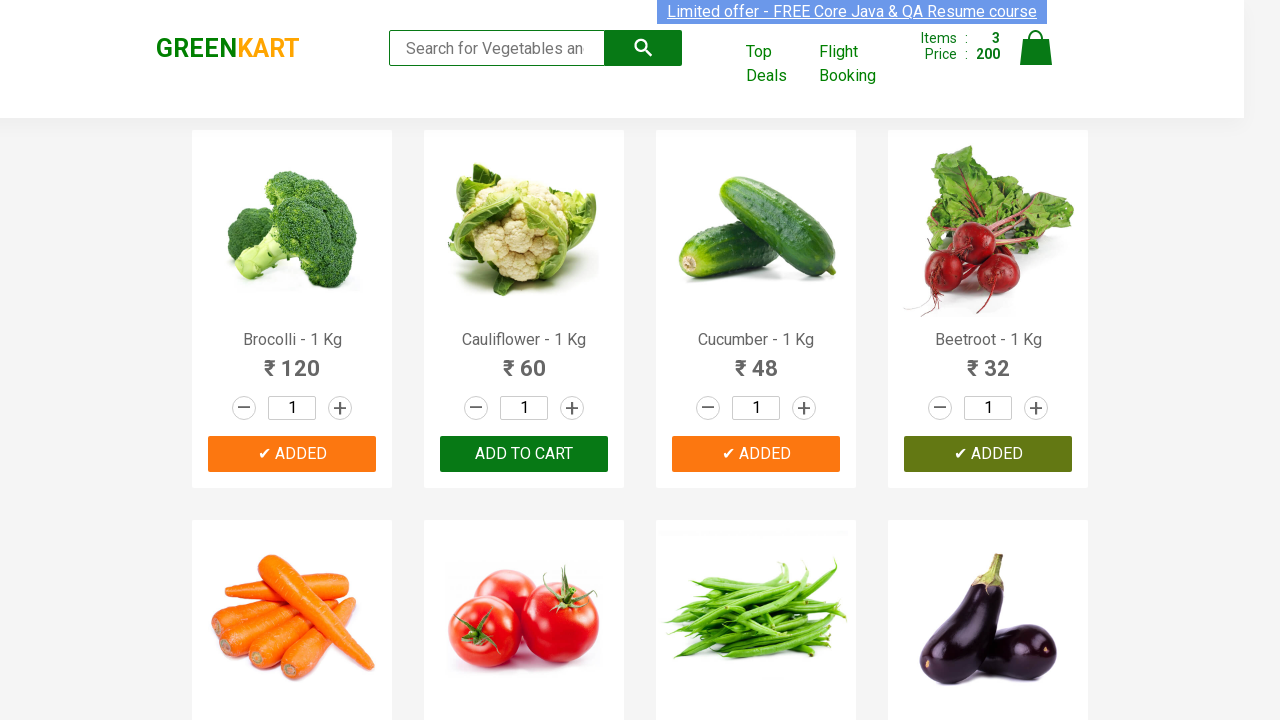

Clicked add to cart button for Carrot at (292, 360) on .product-action button >> nth=4
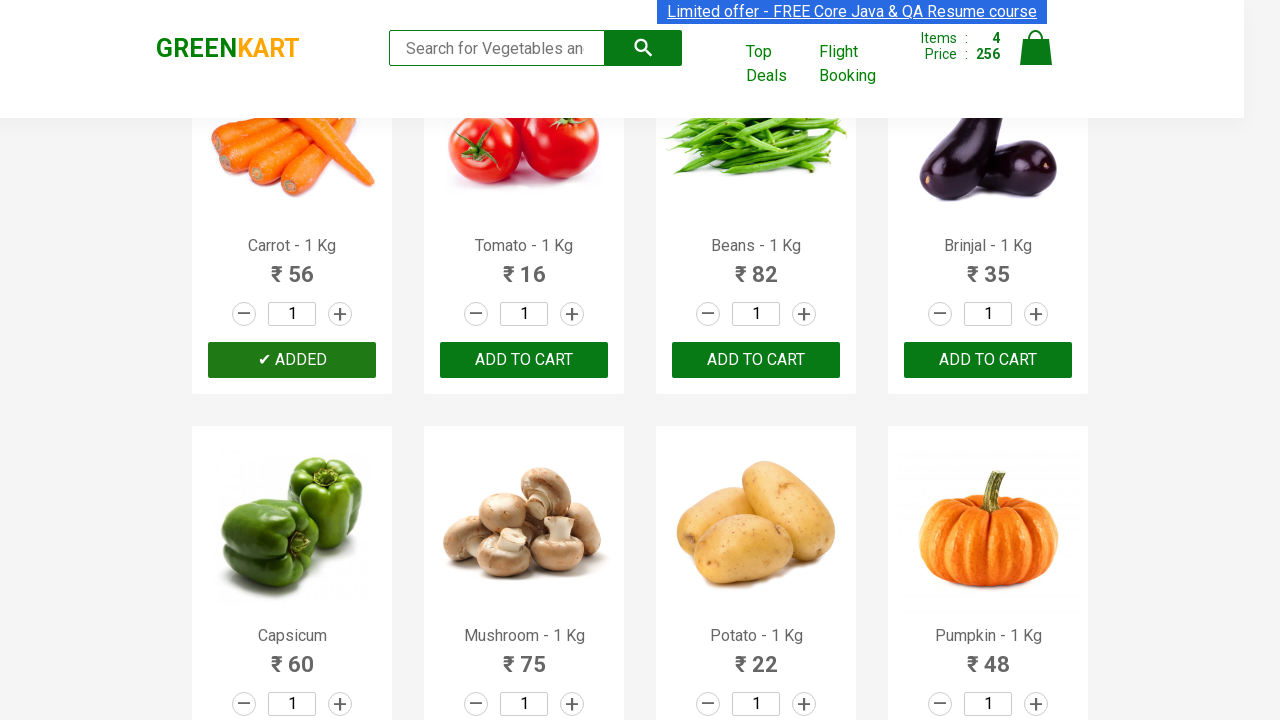

Successfully added all 4 items to cart
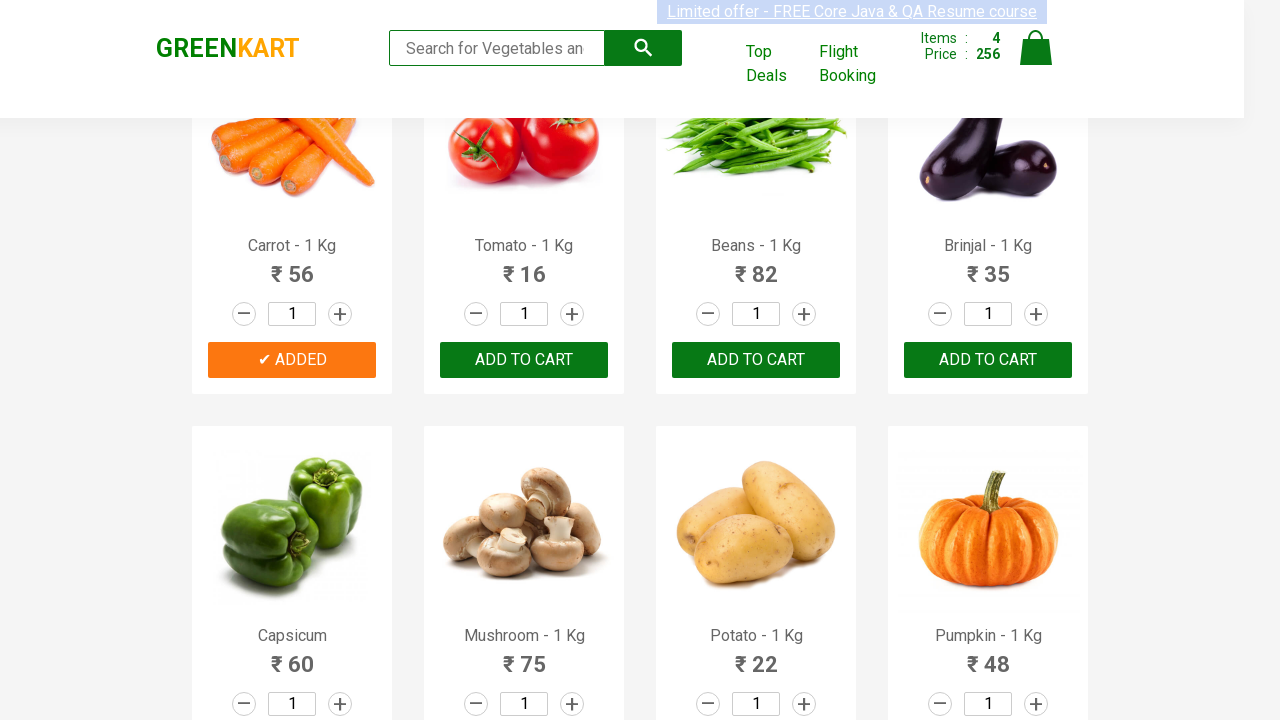

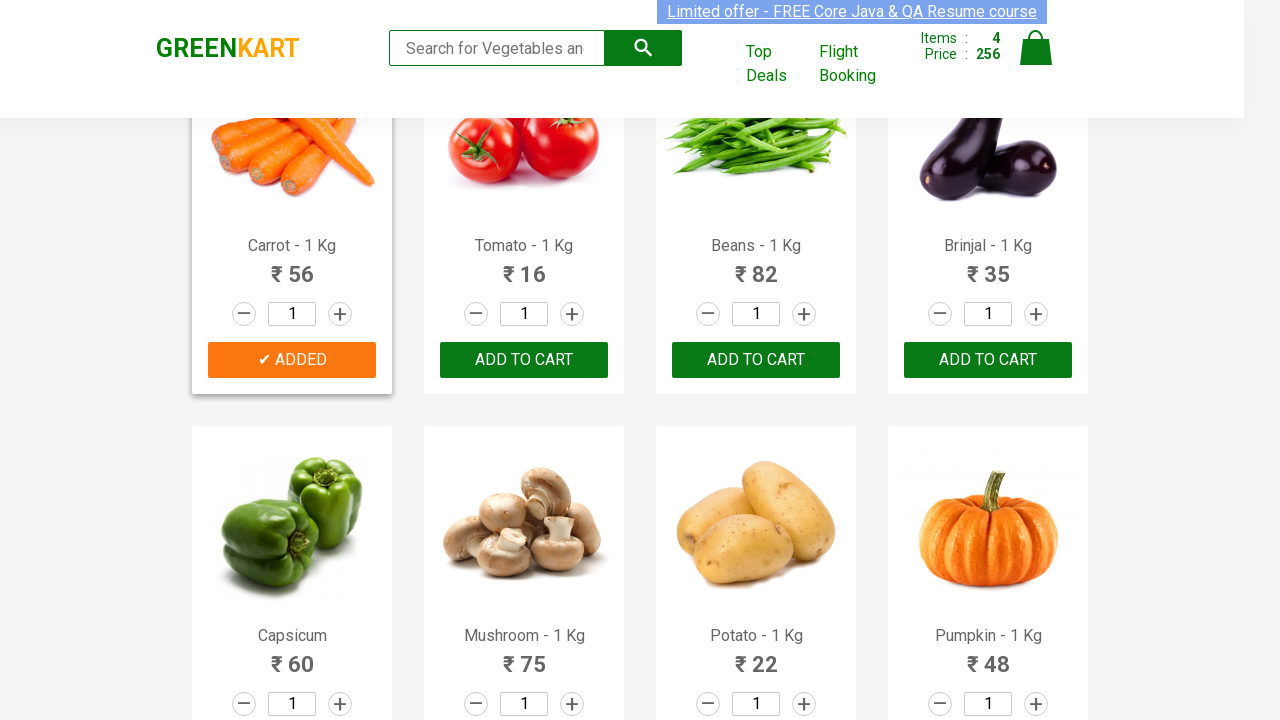